Tests a page with a delayed element by clicking a verify button and checking for a success message

Starting URL: http://suninjuly.github.io/wait1.html

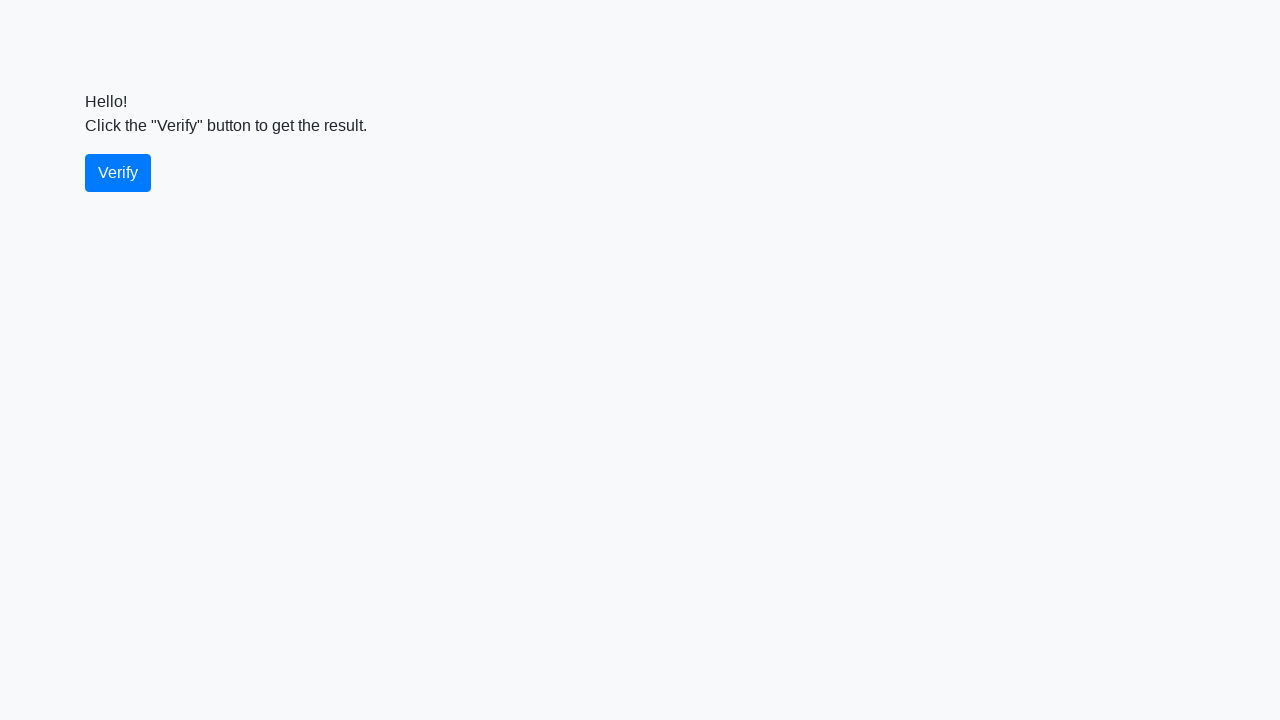

Clicked the verify button at (118, 173) on #verify
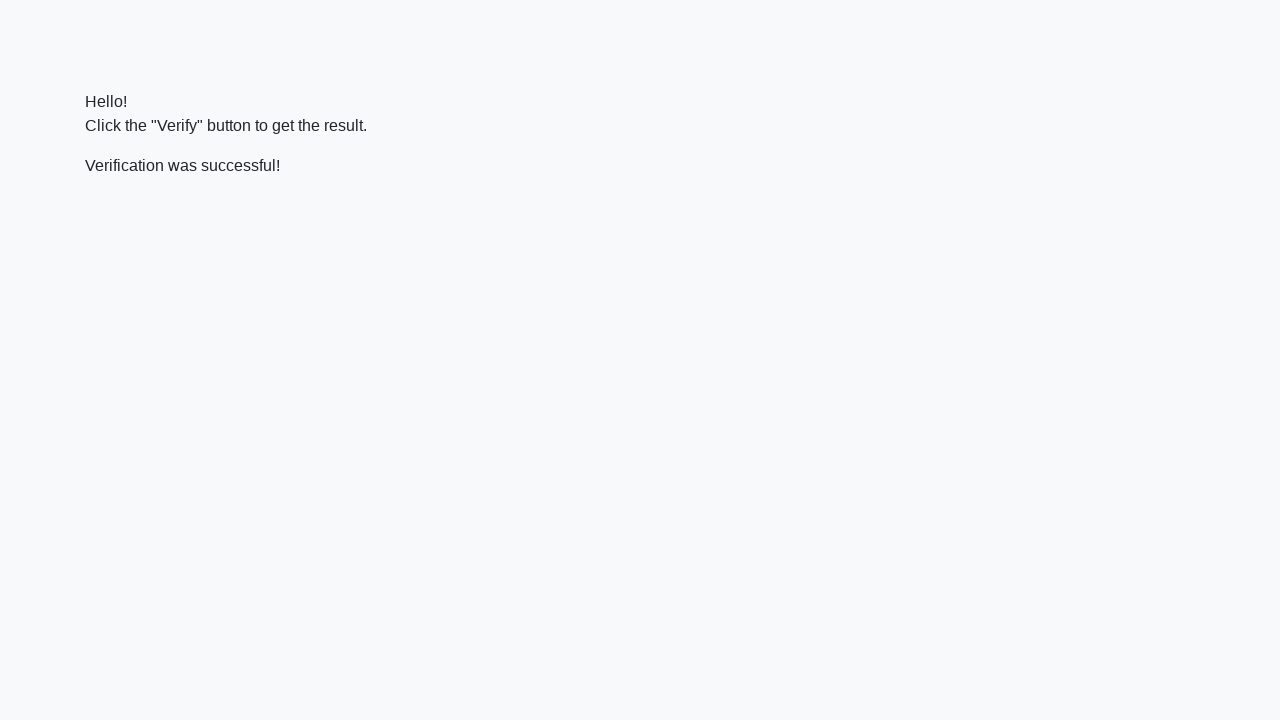

Success message element appeared
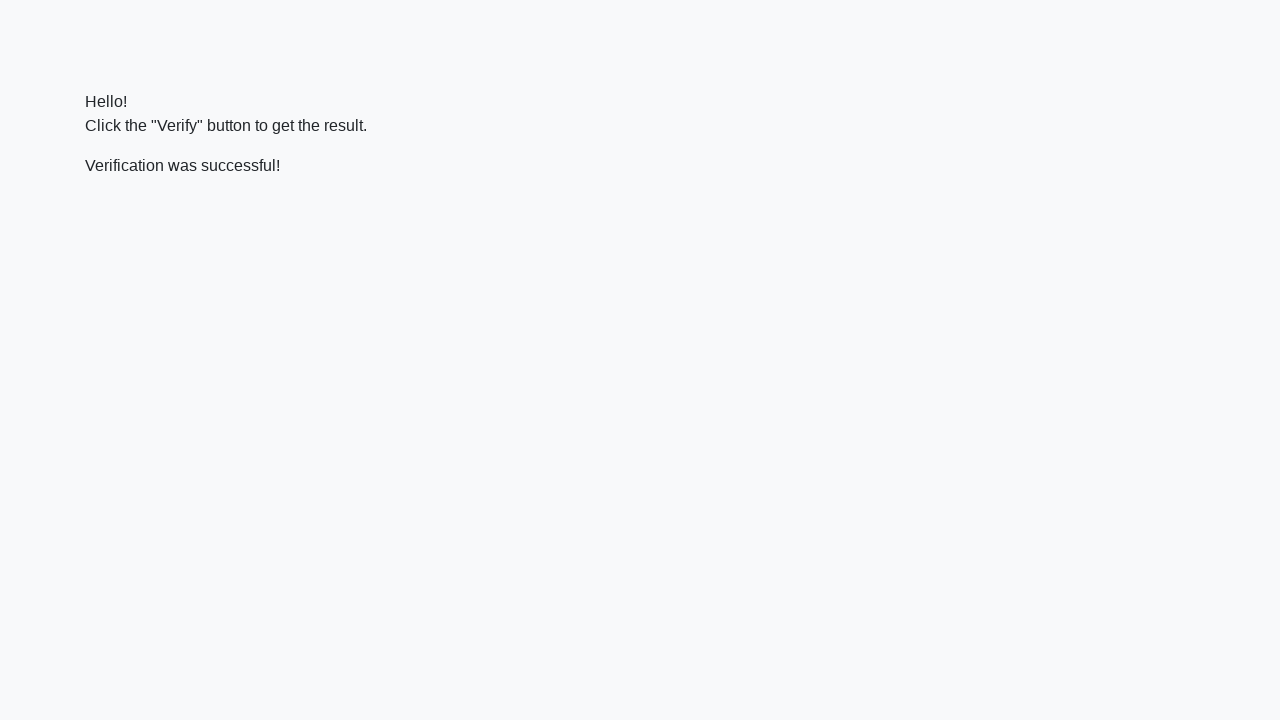

Verified that success message contains 'successful'
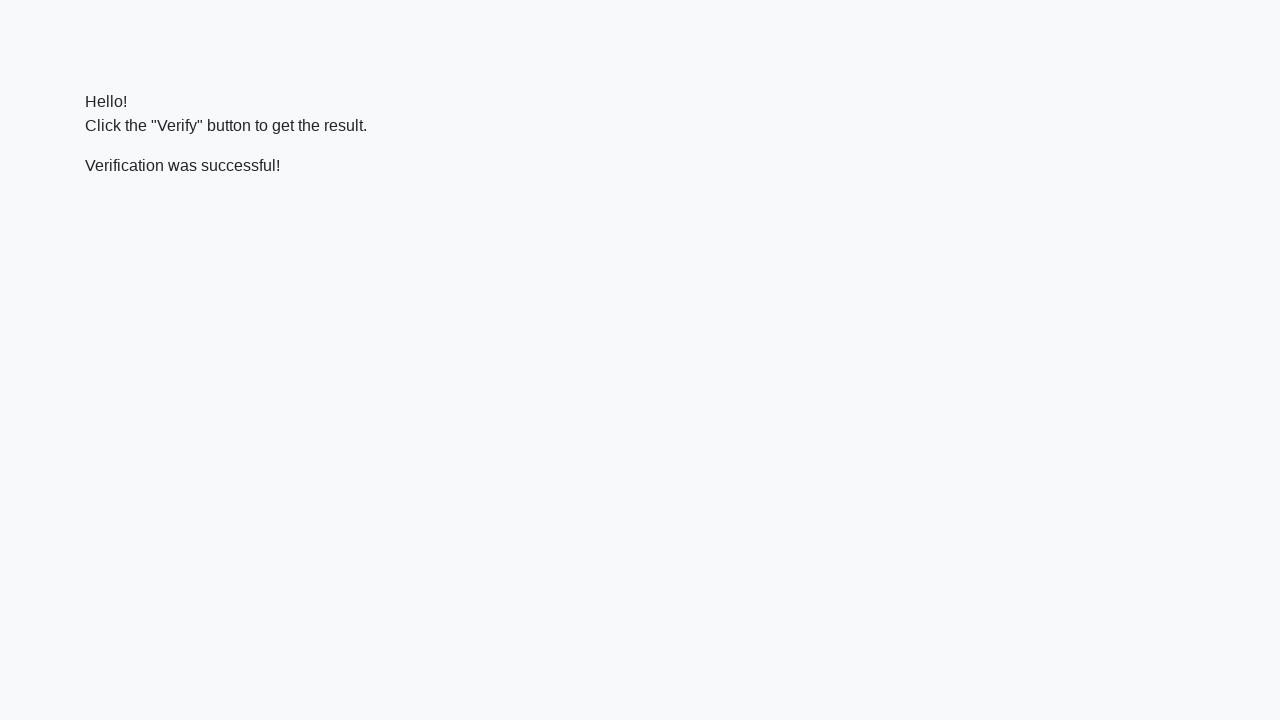

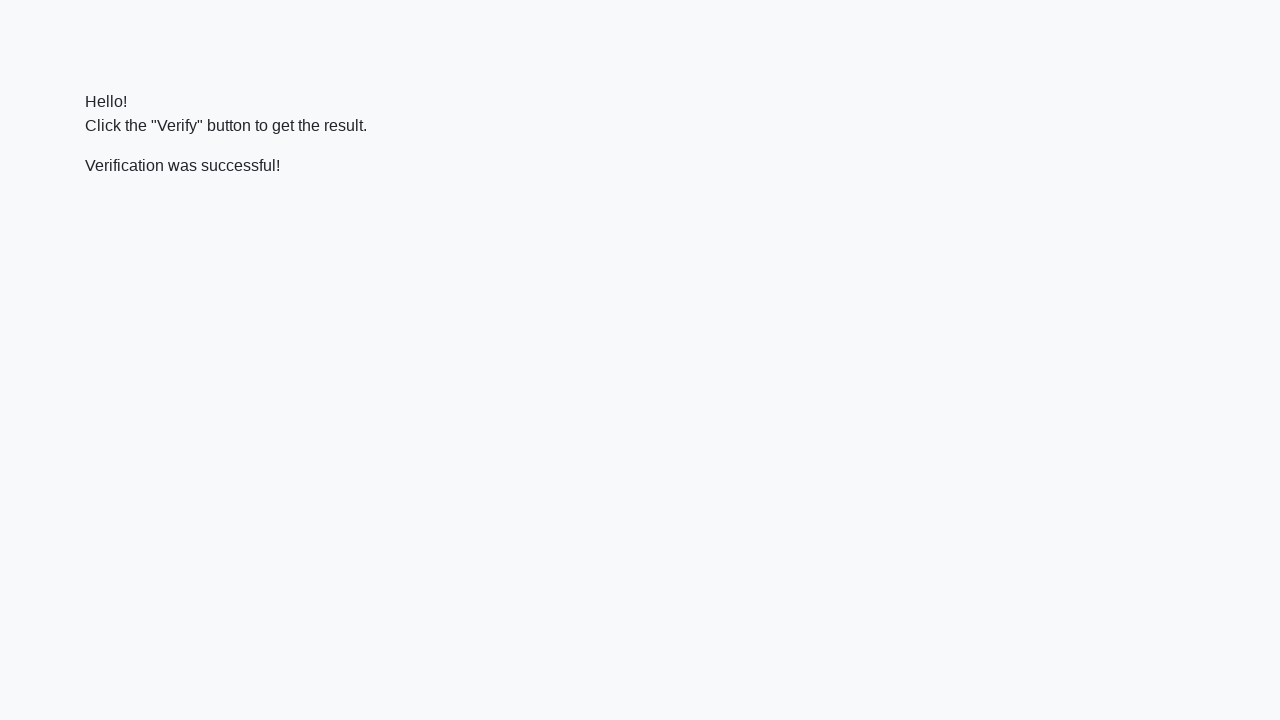